Tests the jQuery UI draggable functionality by dragging an element by a specific offset within an iframe

Starting URL: https://jqueryui.com/draggable/

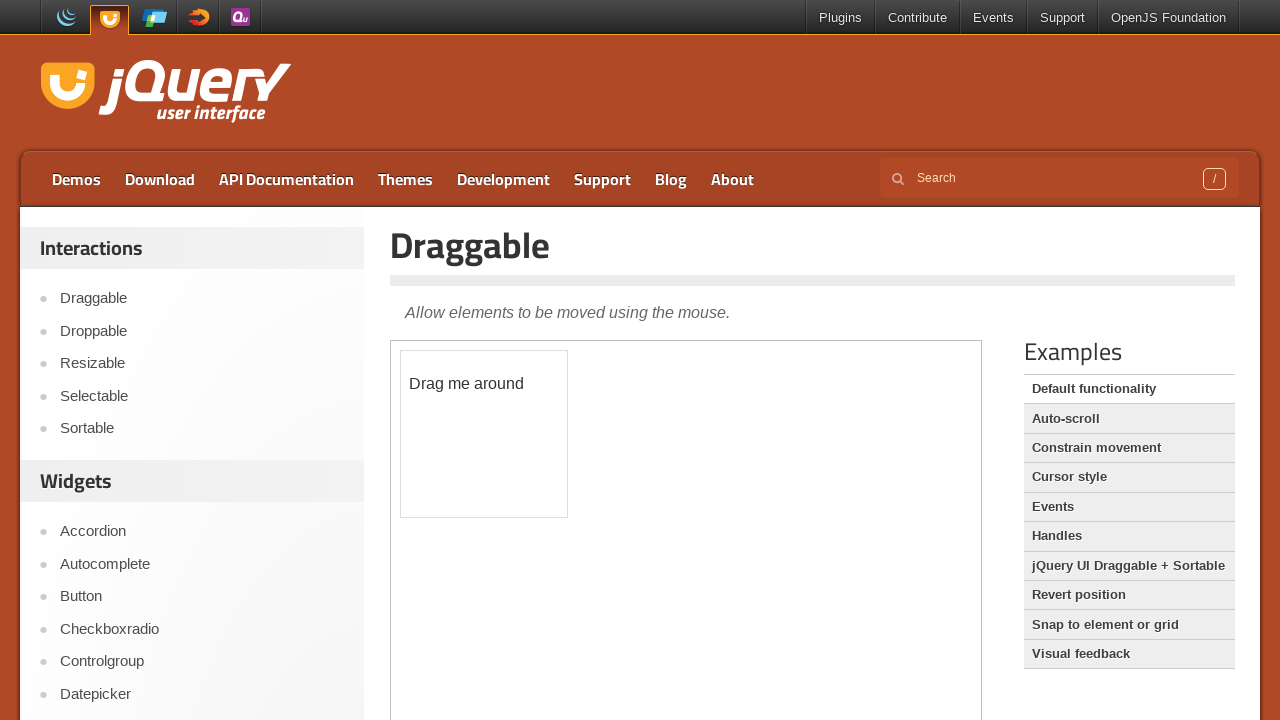

Located the demo iframe
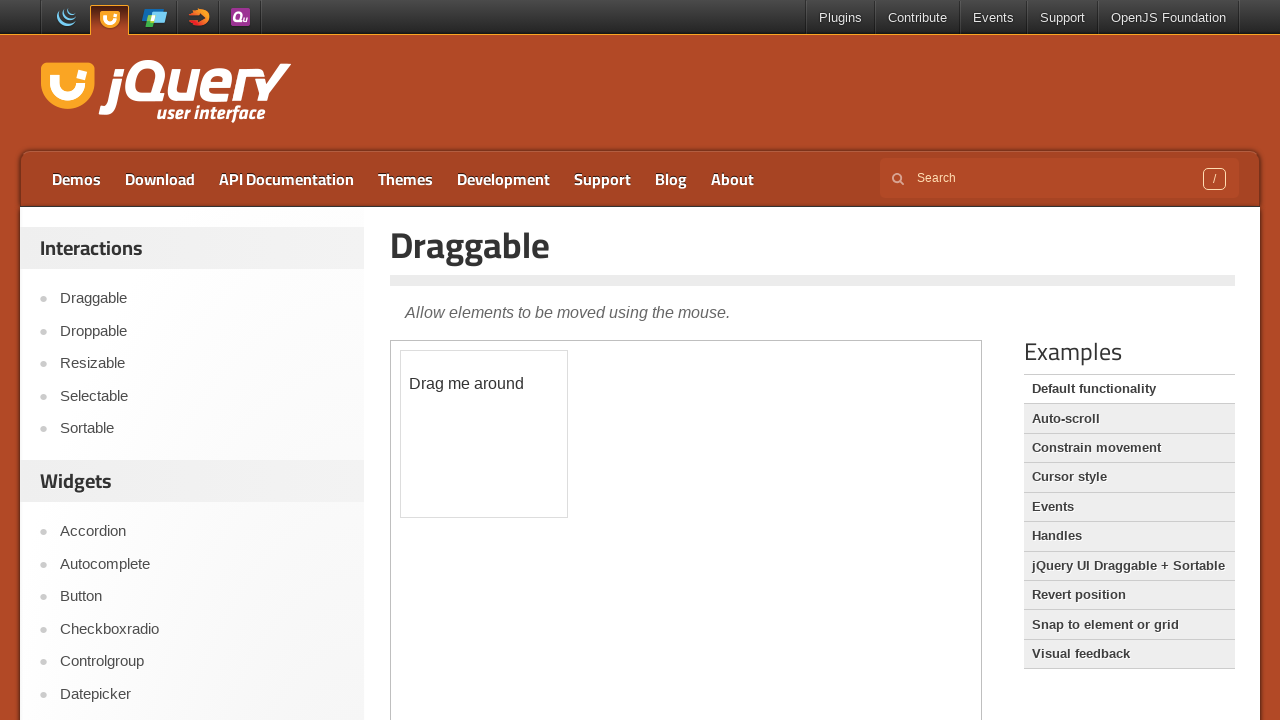

Located the draggable element within iframe
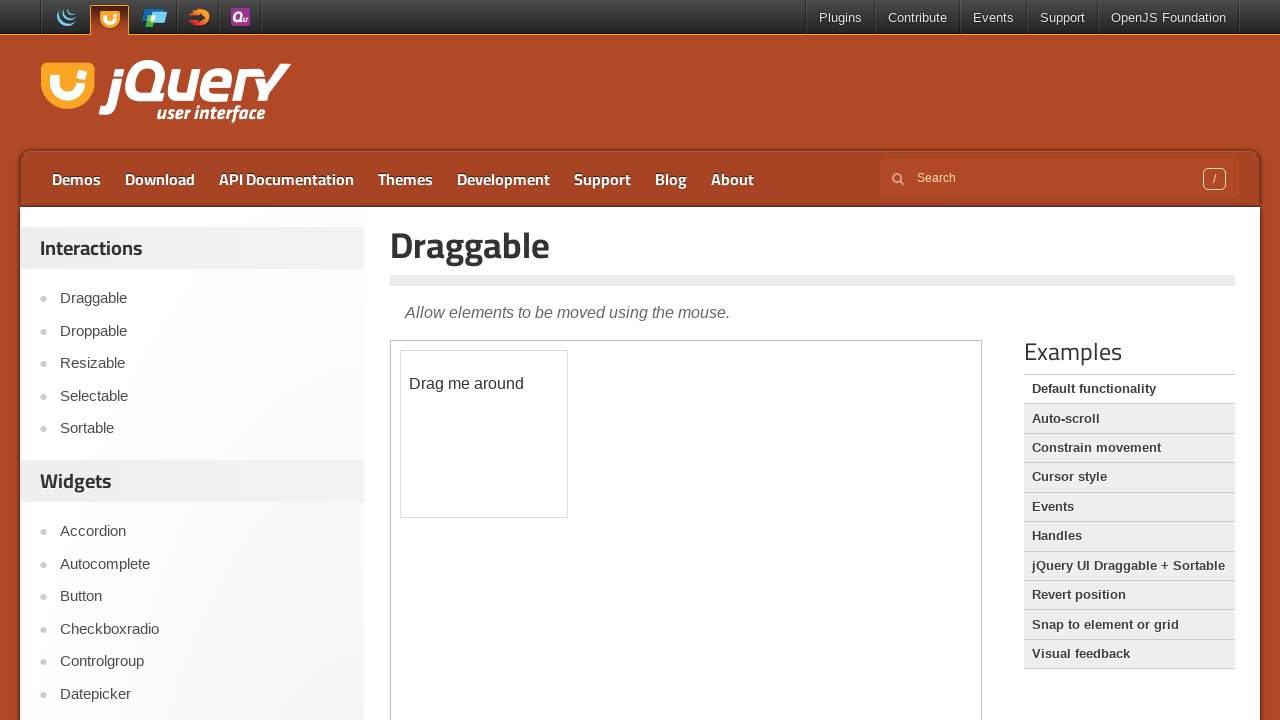

Retrieved bounding box of draggable element
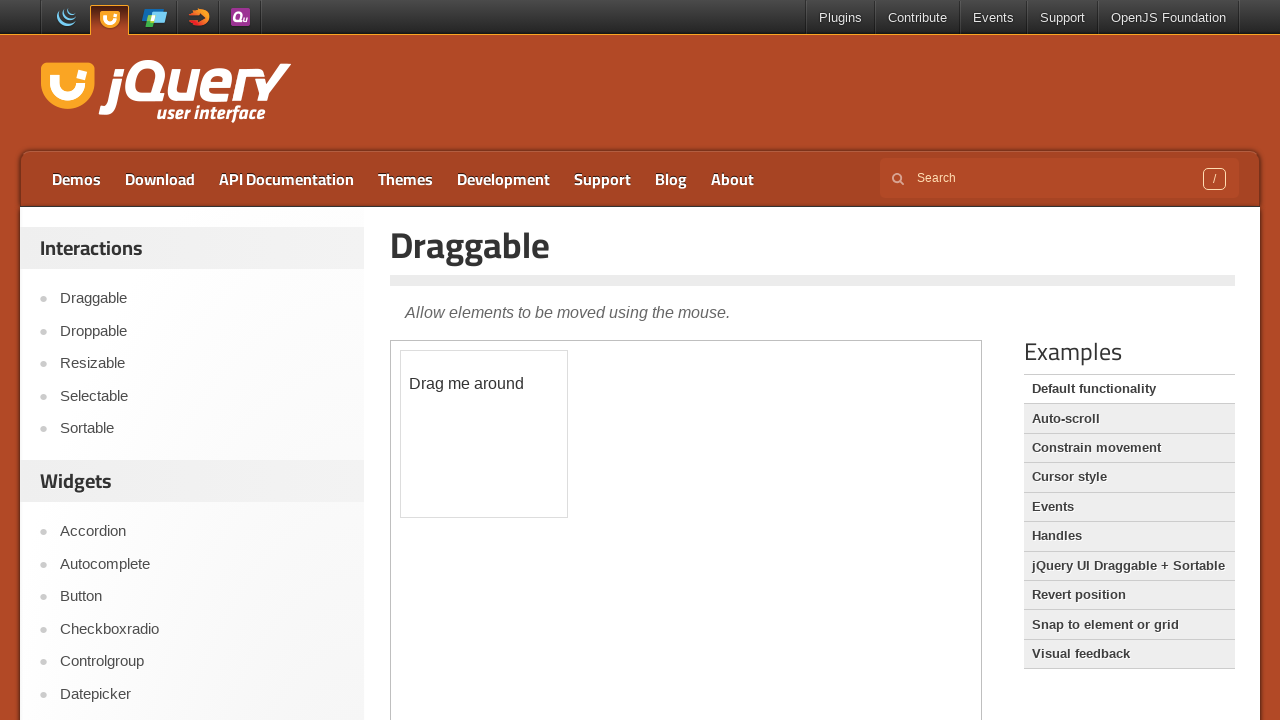

Moved mouse to center of draggable element at (484, 434)
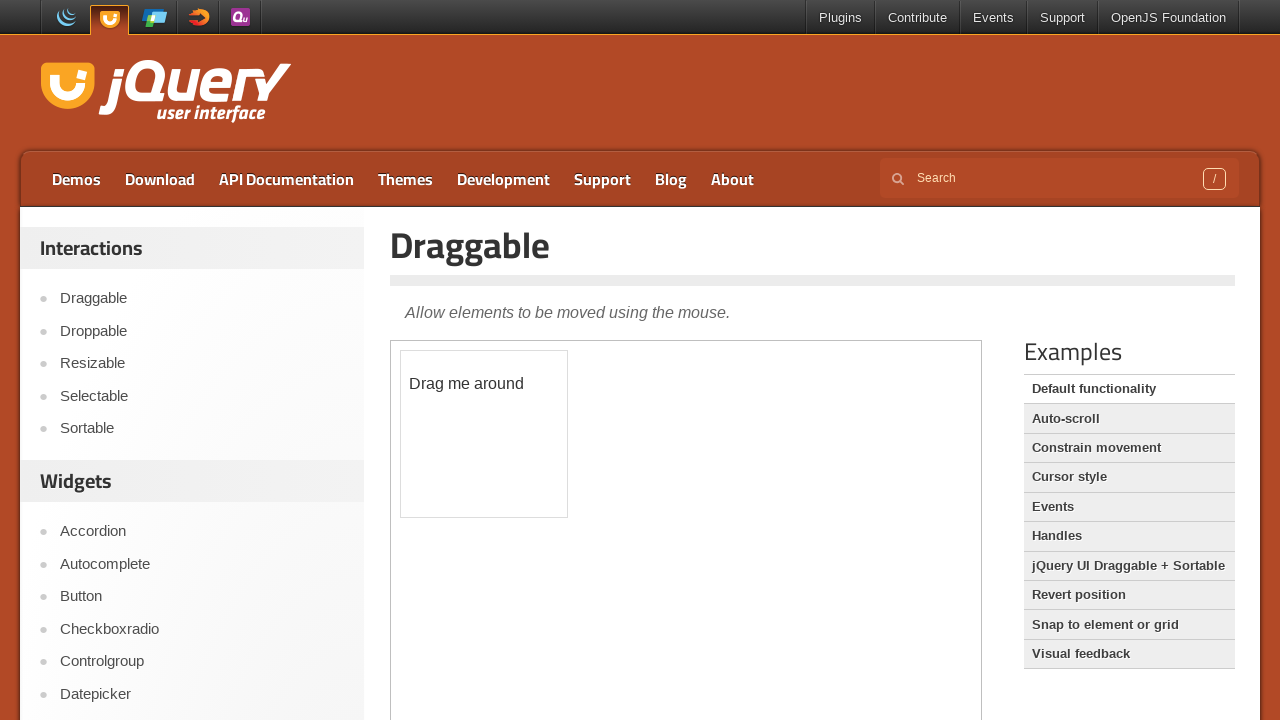

Pressed down mouse button to initiate drag at (484, 434)
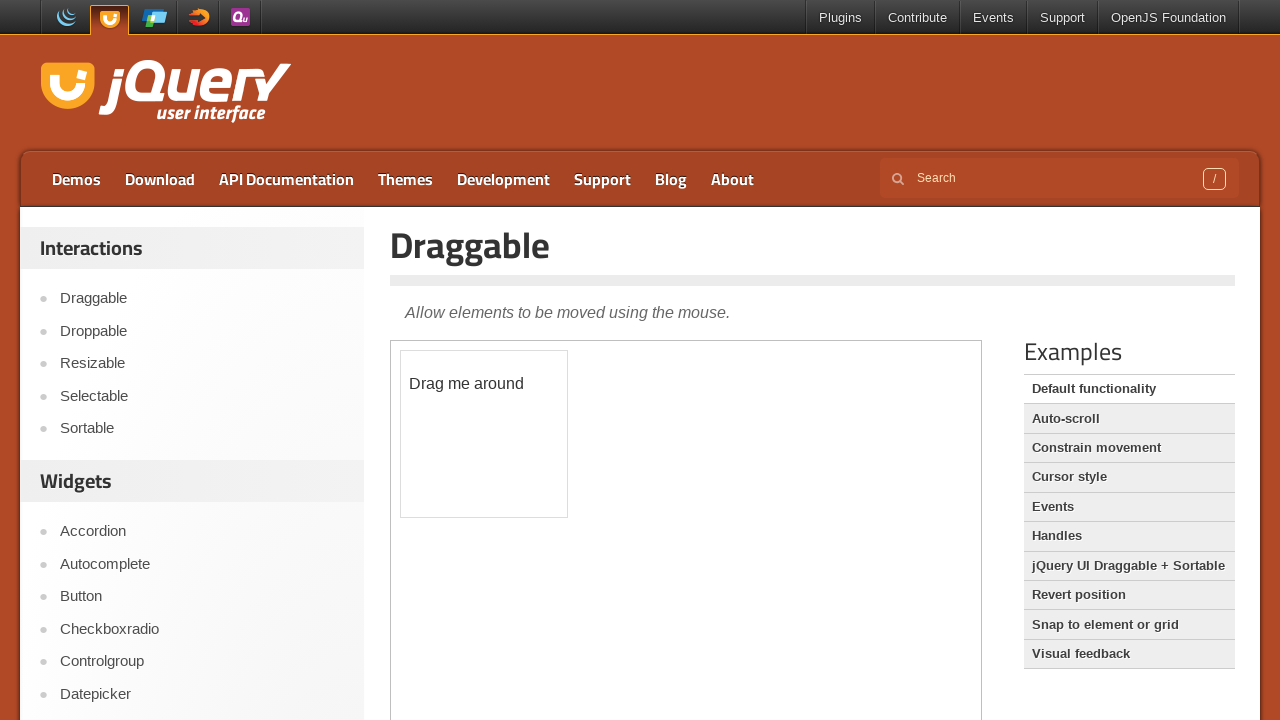

Moved mouse by offset (92, 67) to drag element at (576, 501)
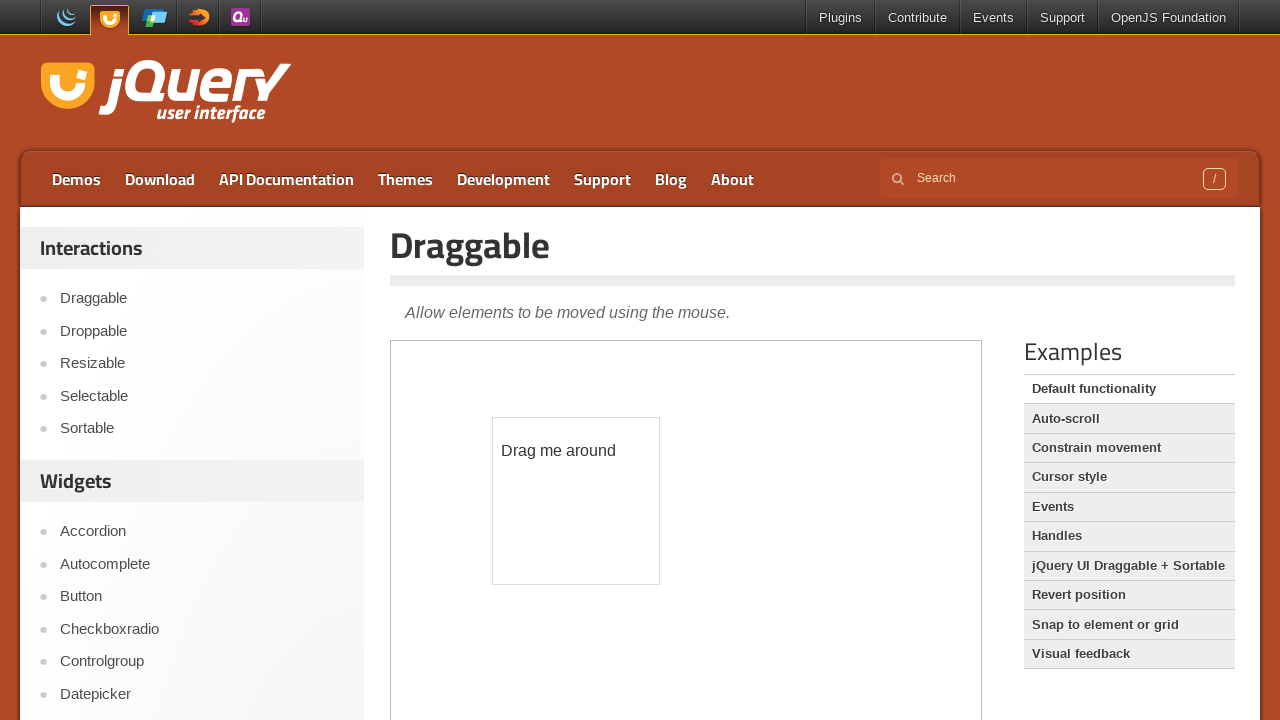

Released mouse button to complete drag operation at (576, 501)
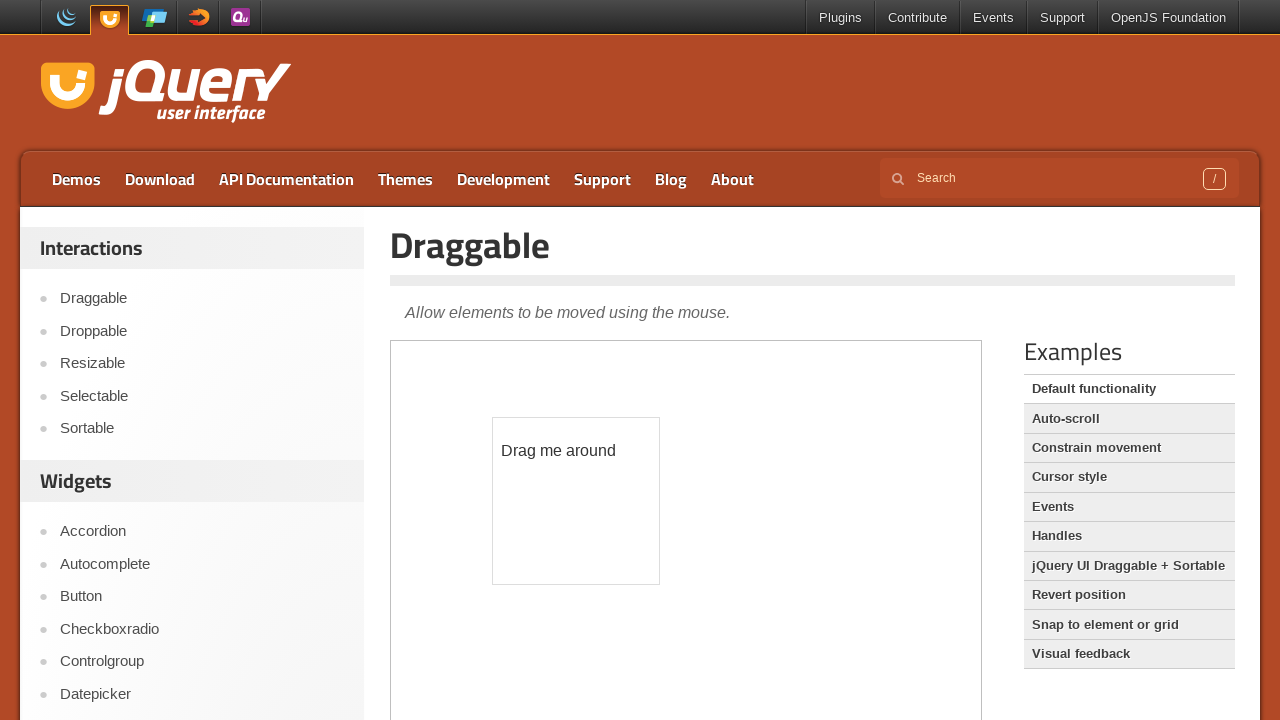

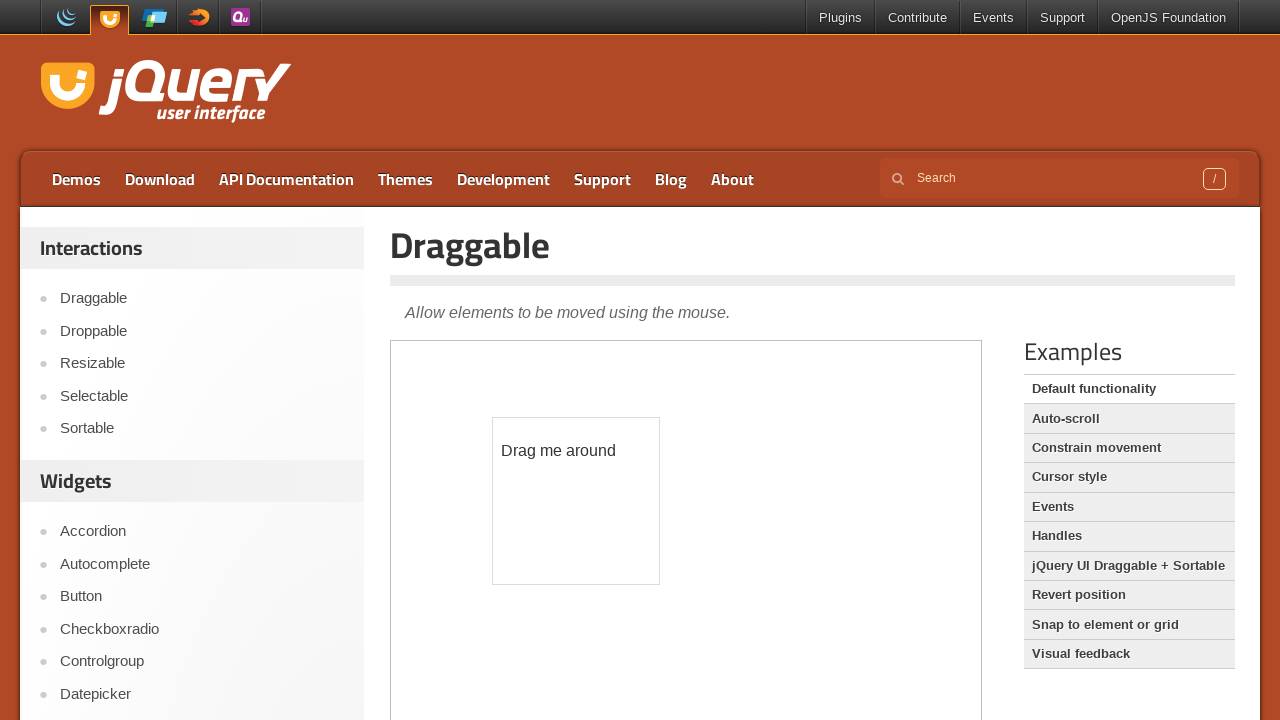